Tests wait functionality by clicking a button and waiting for a paragraph element to appear on the page after a delay

Starting URL: https://testeroprogramowania.github.io/selenium/wait2.html

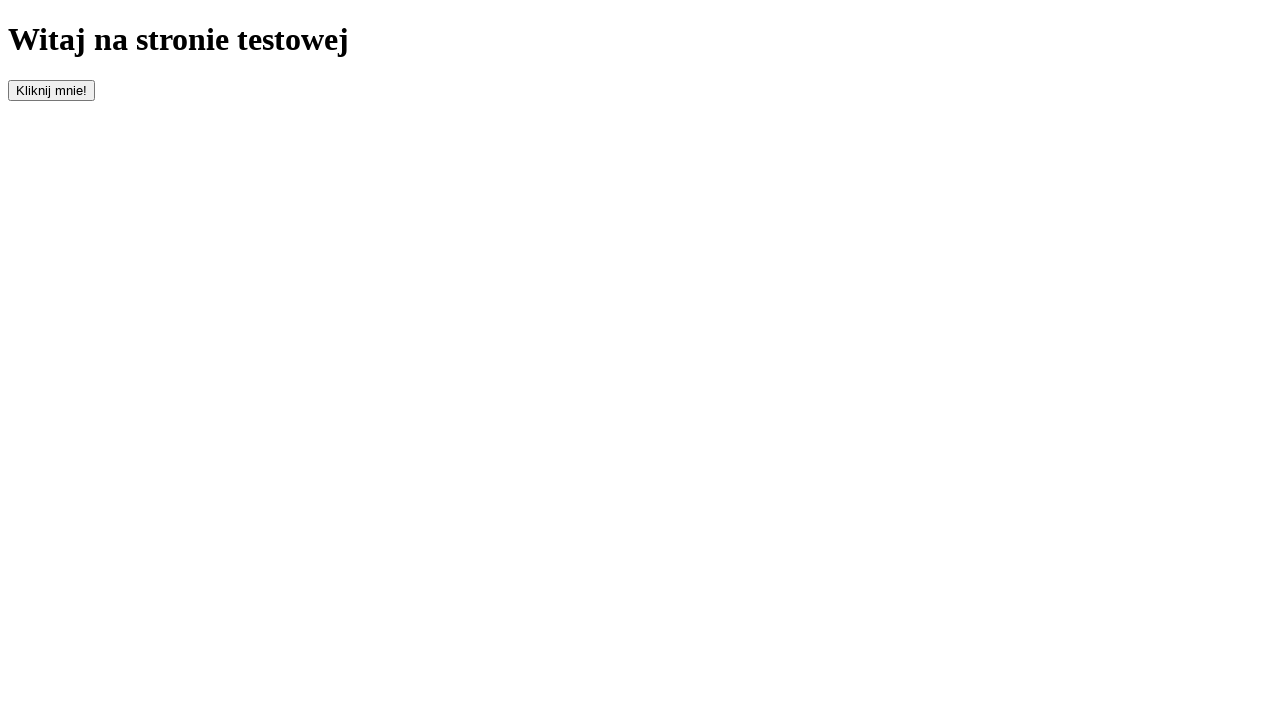

Clicked button with id 'clickOnMe' to trigger delayed content at (52, 90) on #clickOnMe
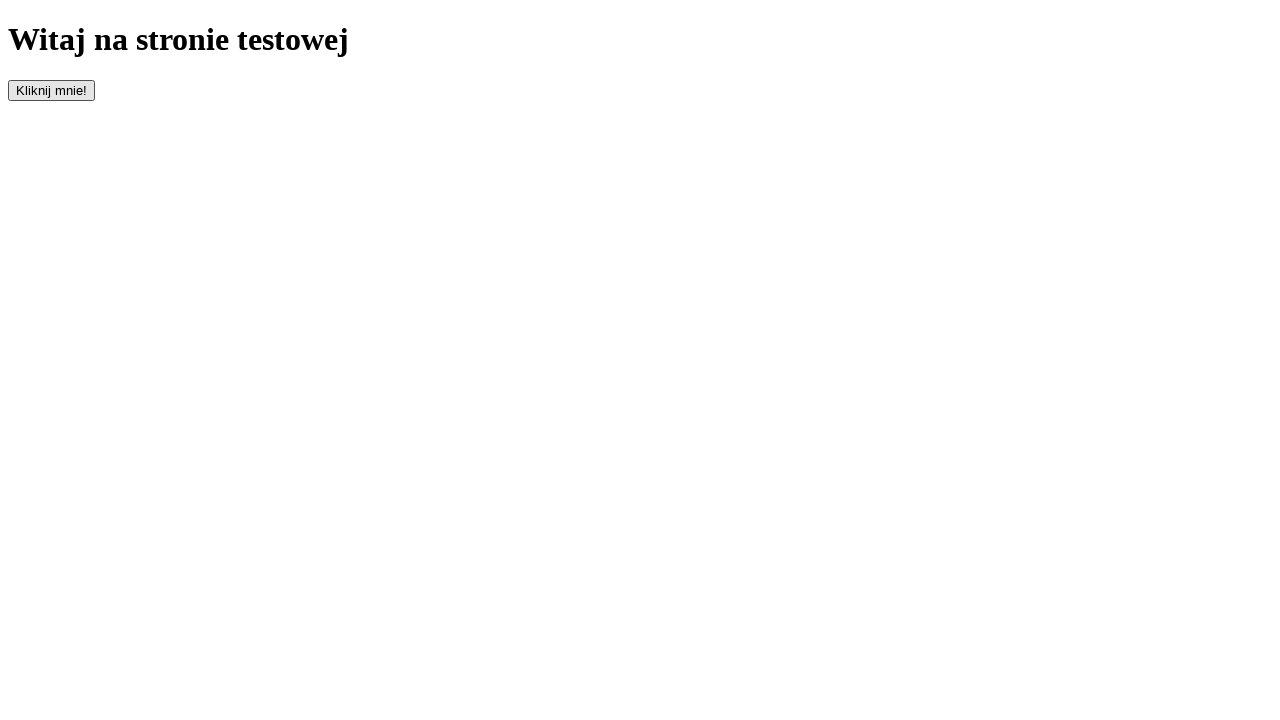

Waited for paragraph element to appear (timeout: 10000ms)
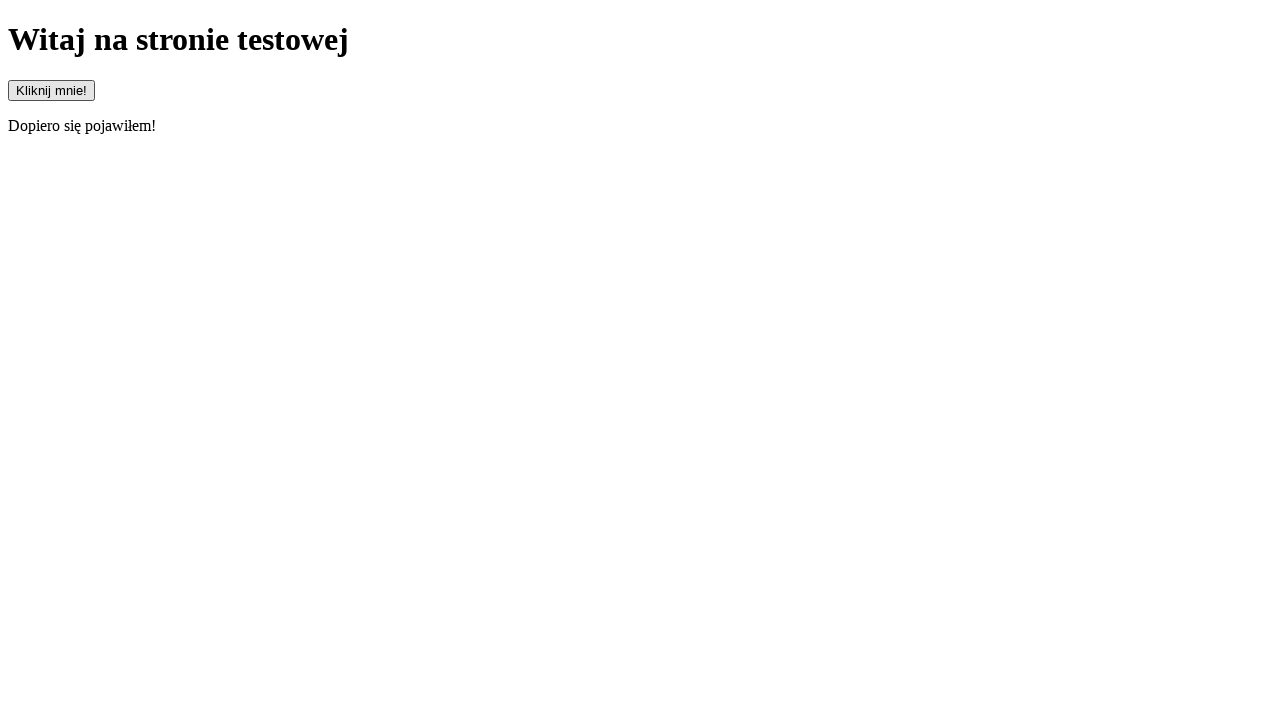

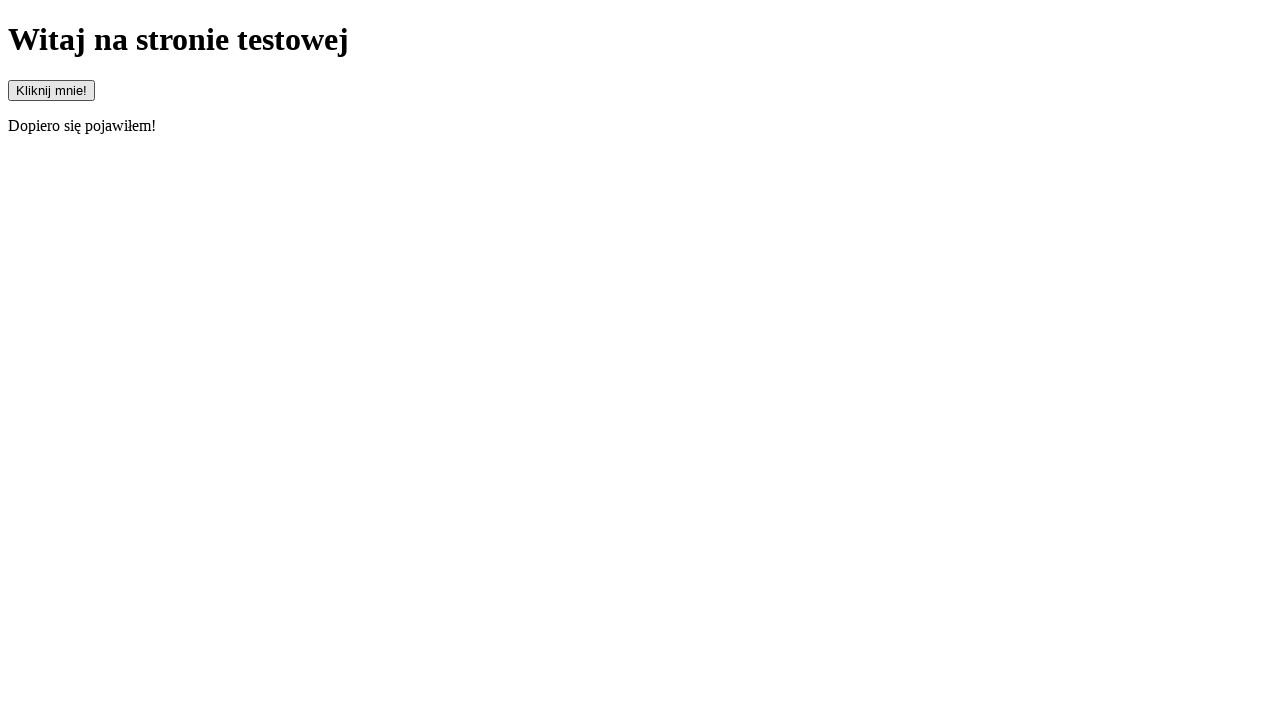